Navigates to Test Automation University learning paths page and retrieves the position and dimensions of the TAU logo element in the header.

Starting URL: https://testautomationu.applitools.com/learningpaths.html

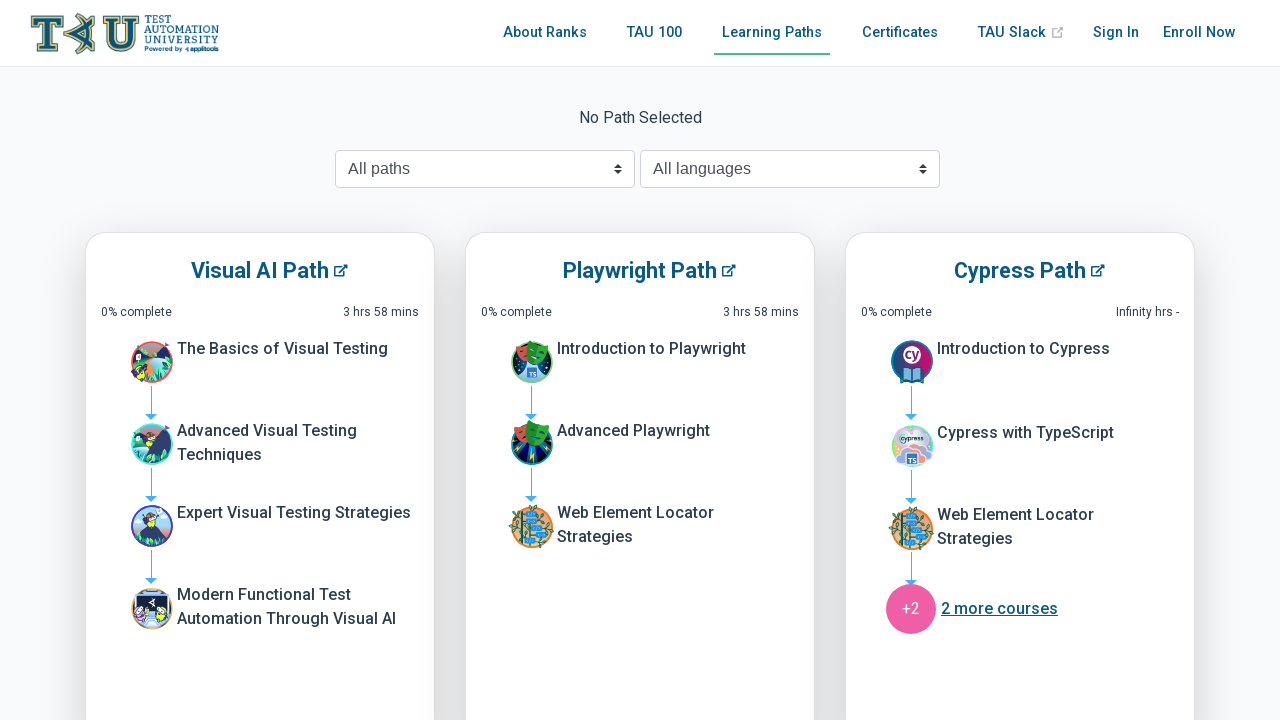

Navigated to Test Automation University learning paths page
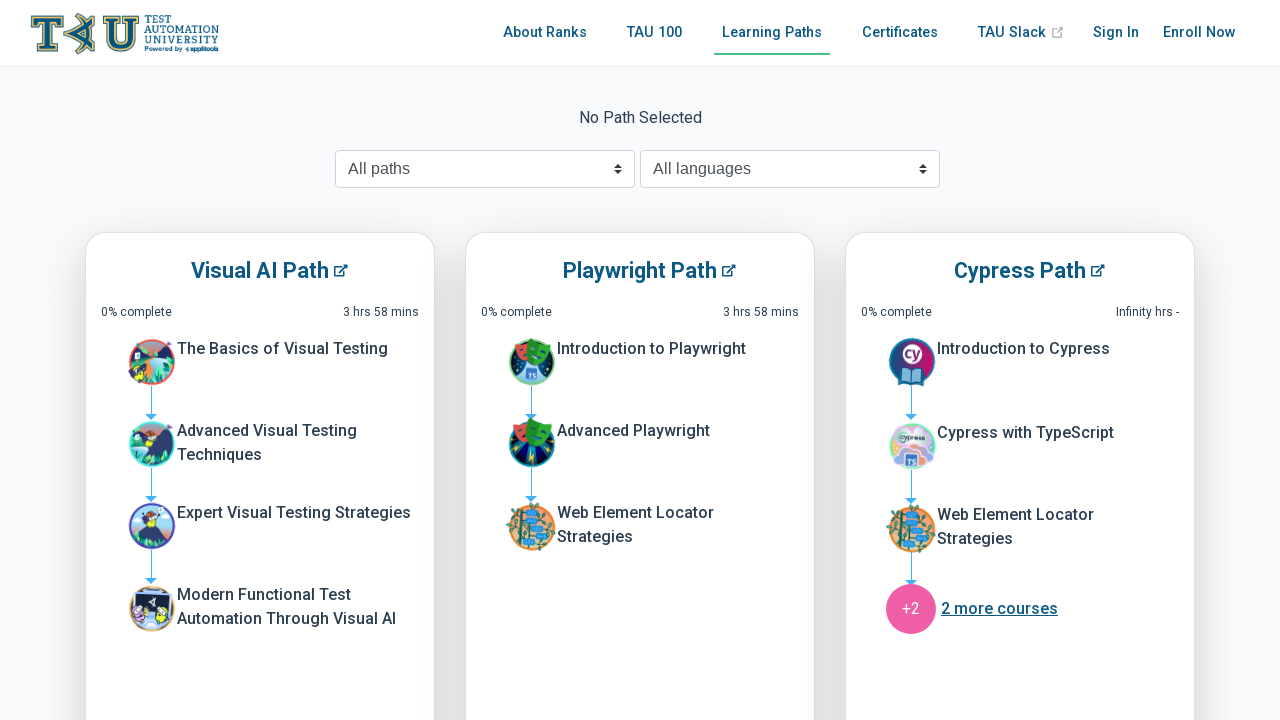

Located TAU logo element in header
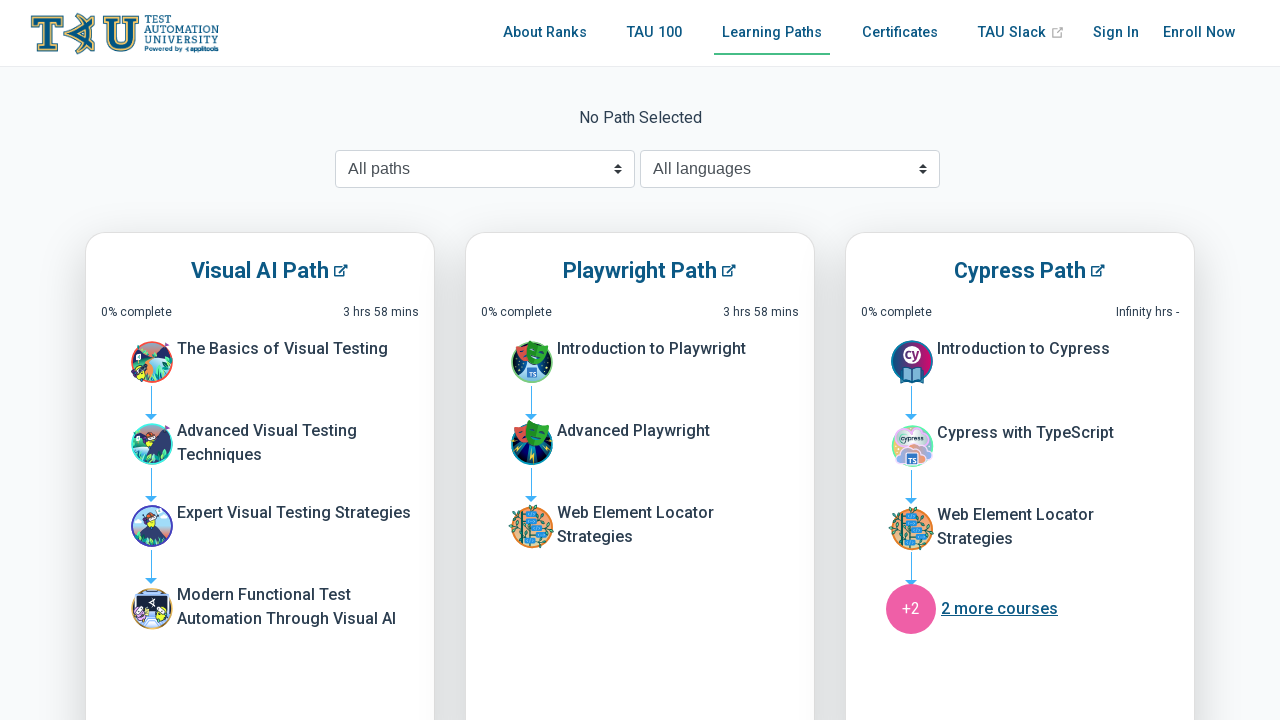

TAU logo element is now visible
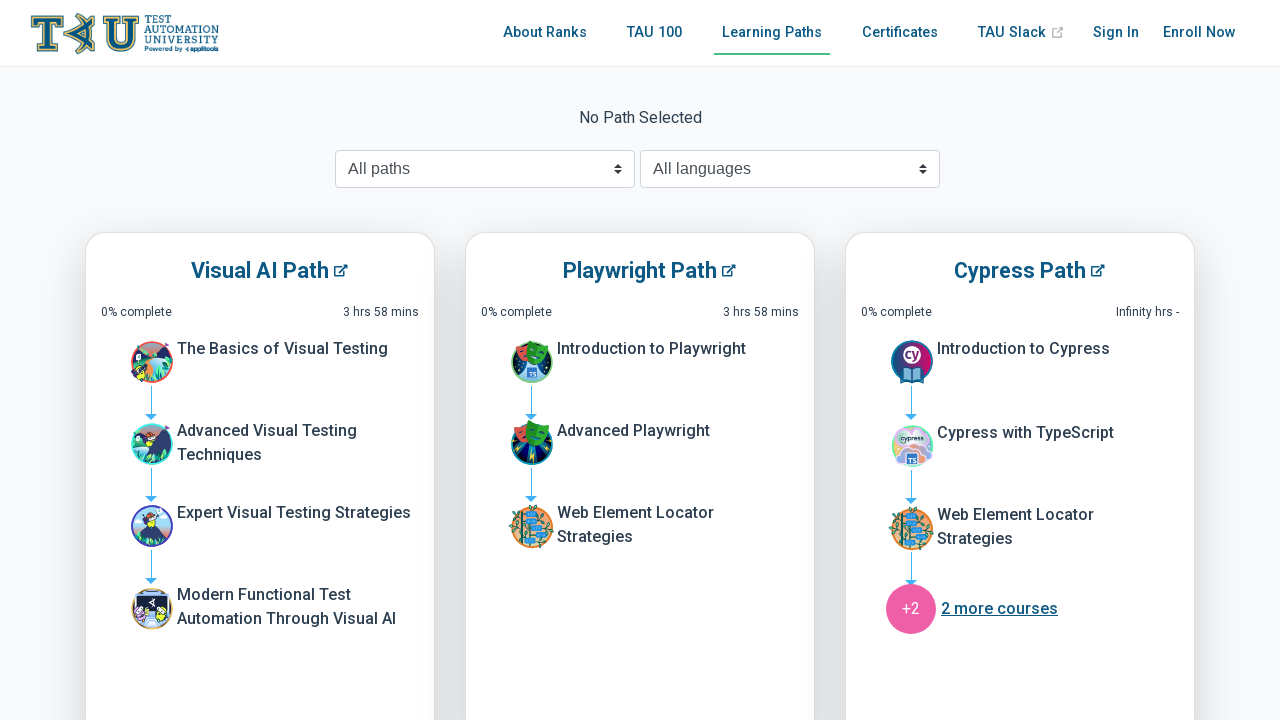

Retrieved bounding box (position and dimensions) of TAU logo
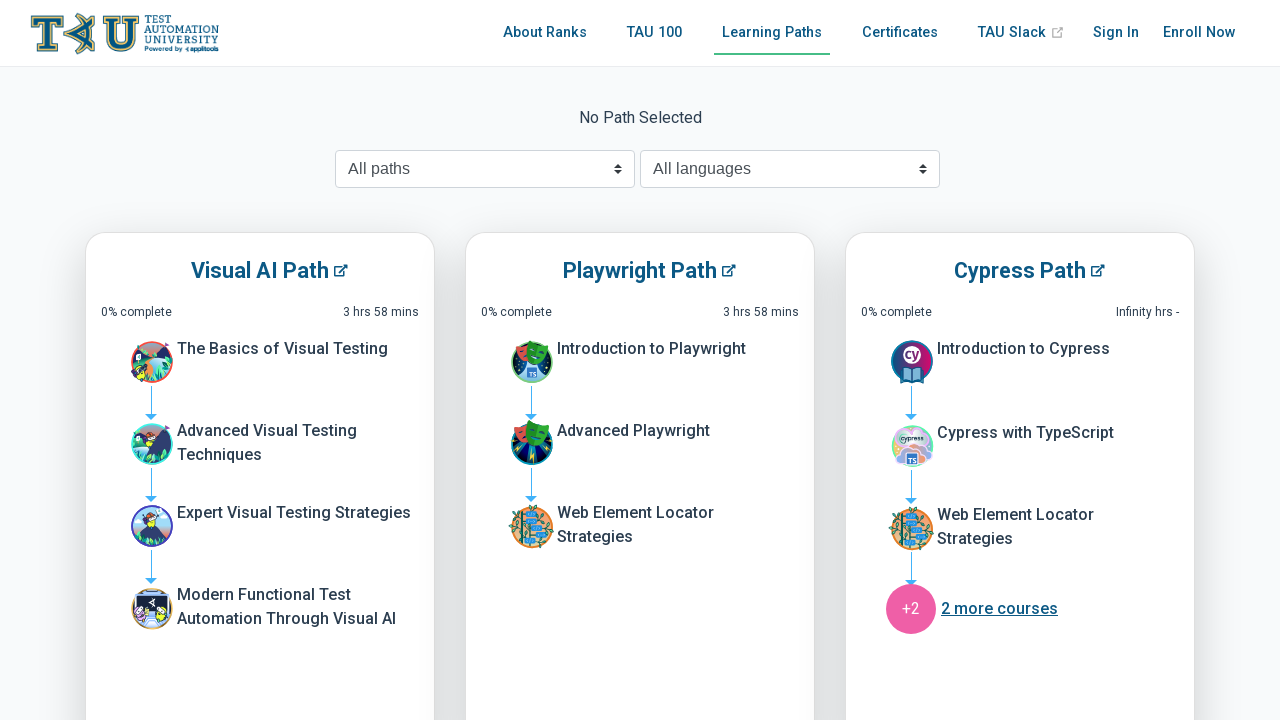

Verified that logo element has a bounding box
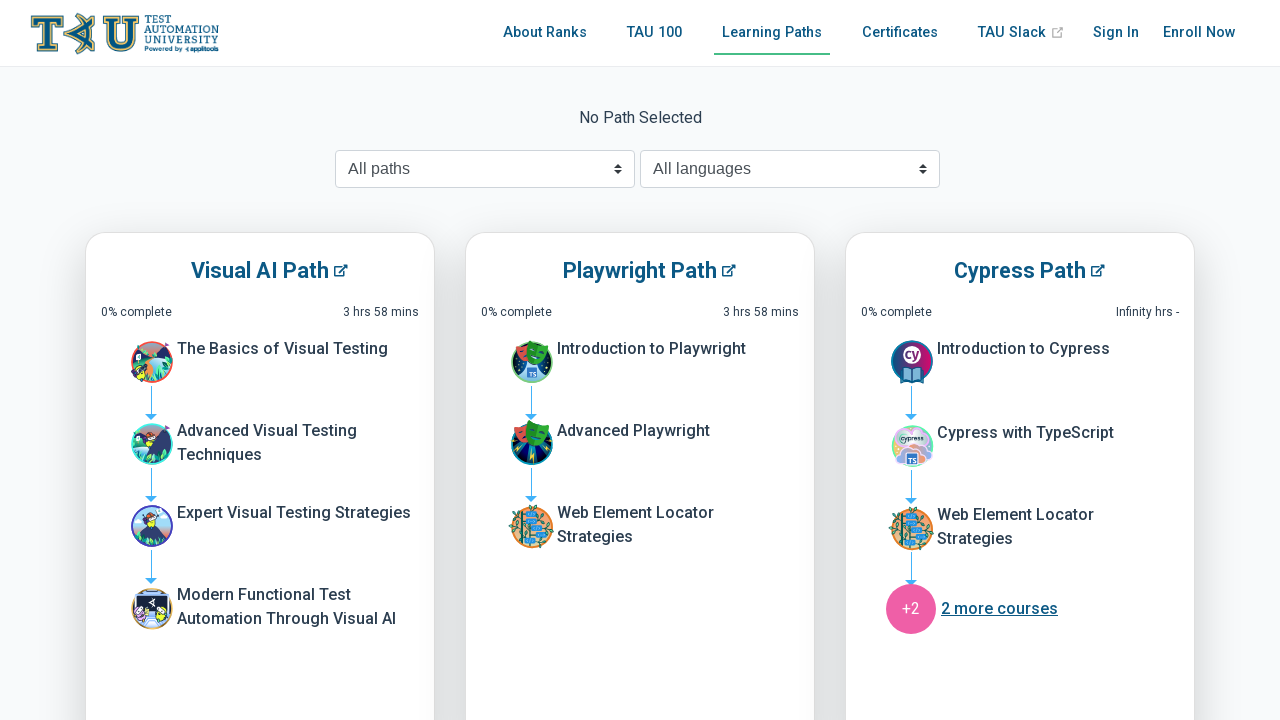

Verified that logo has positive width
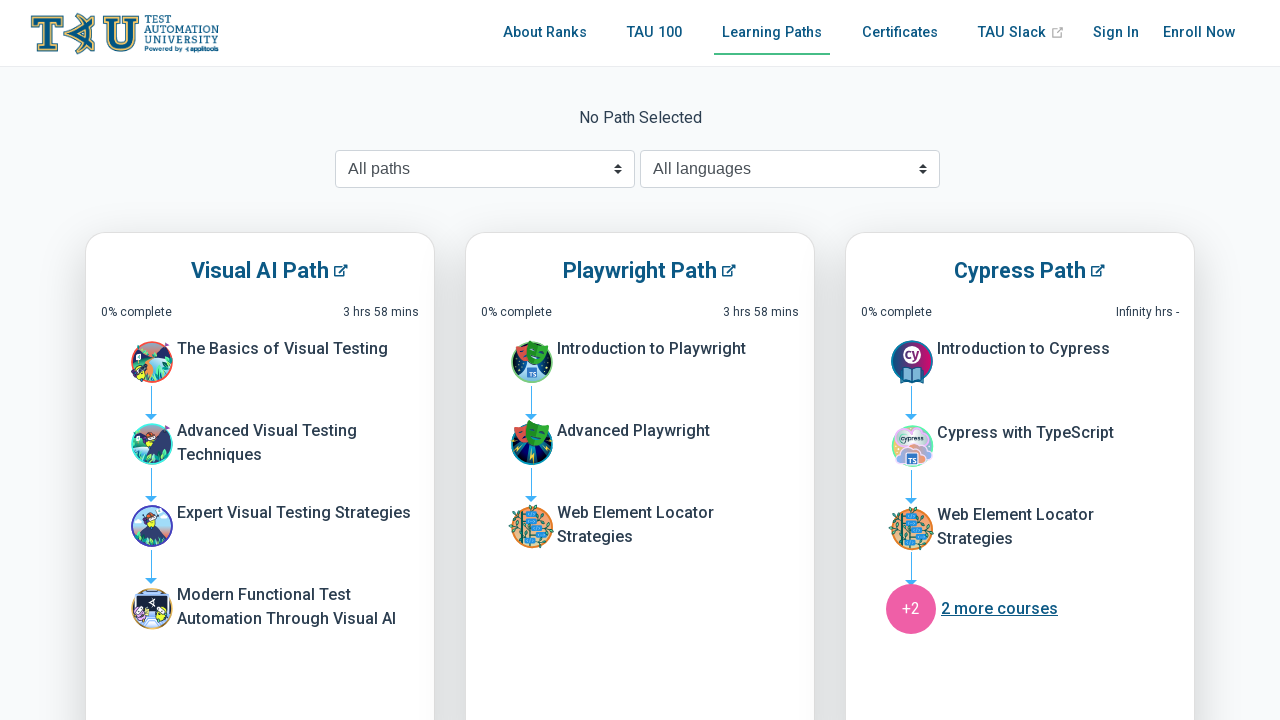

Verified that logo has positive height
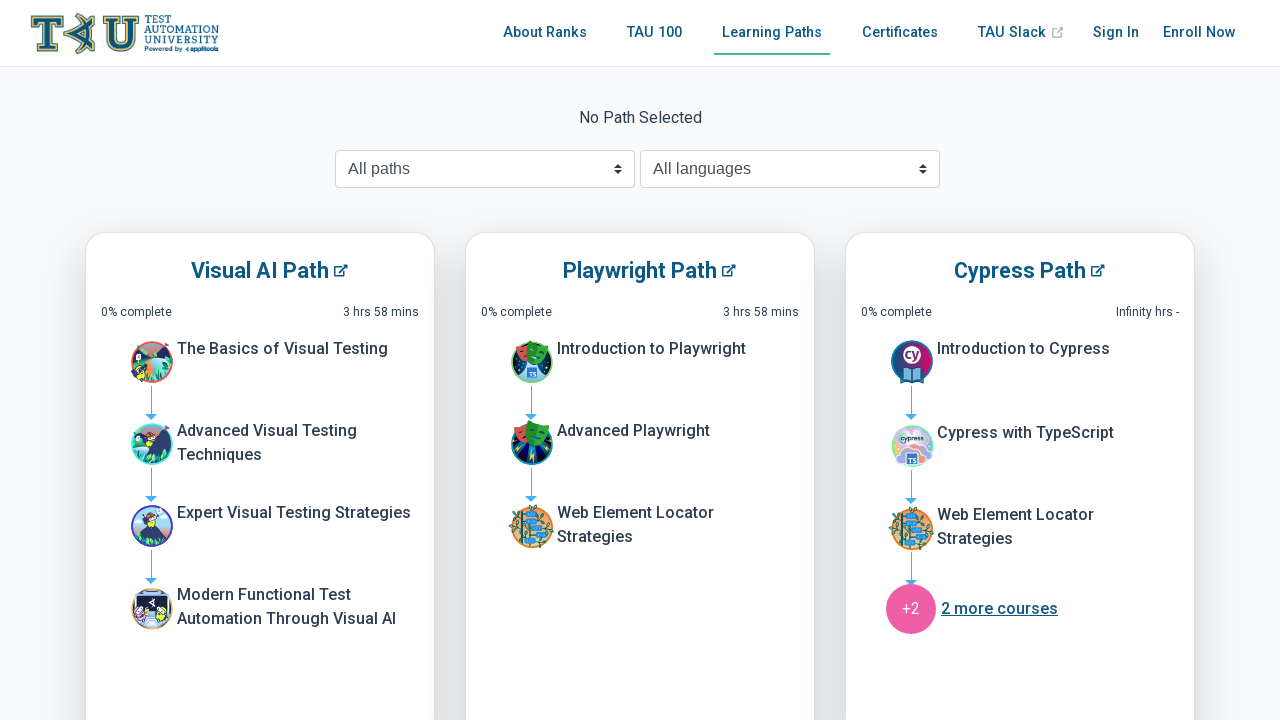

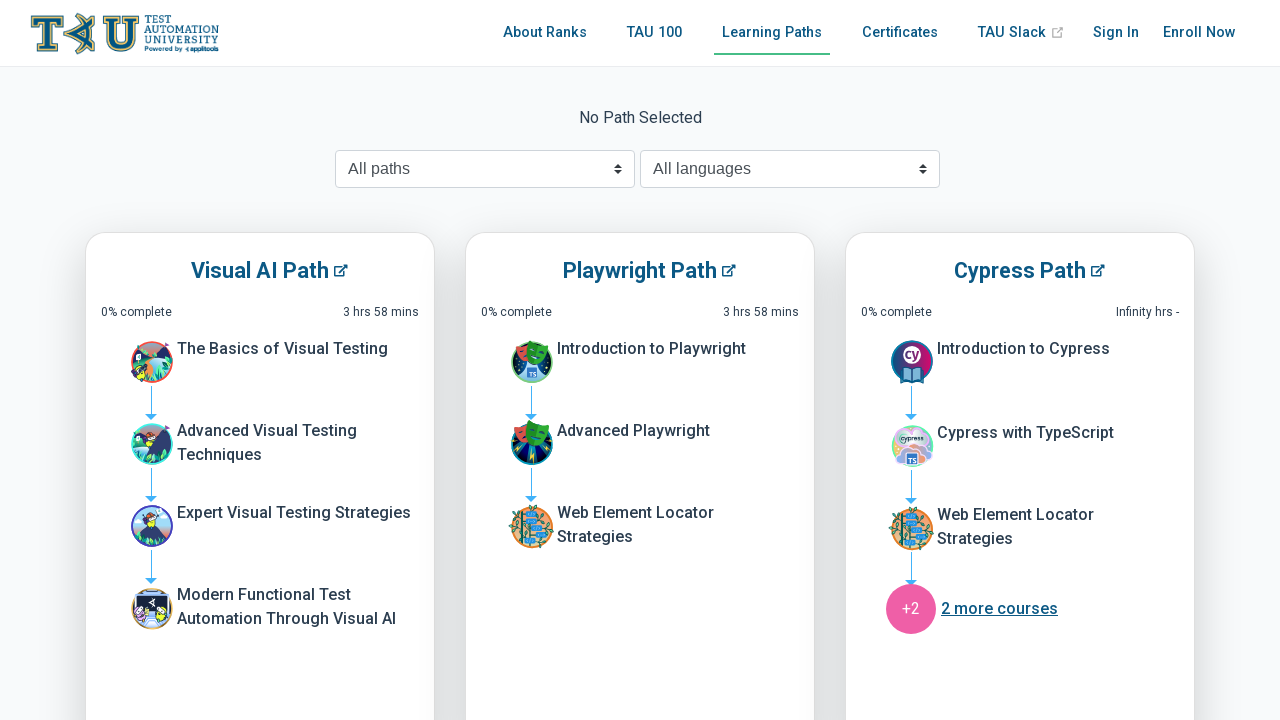